Tests that new items are appended to the bottom of the todo list and shows correct count

Starting URL: https://demo.playwright.dev/todomvc

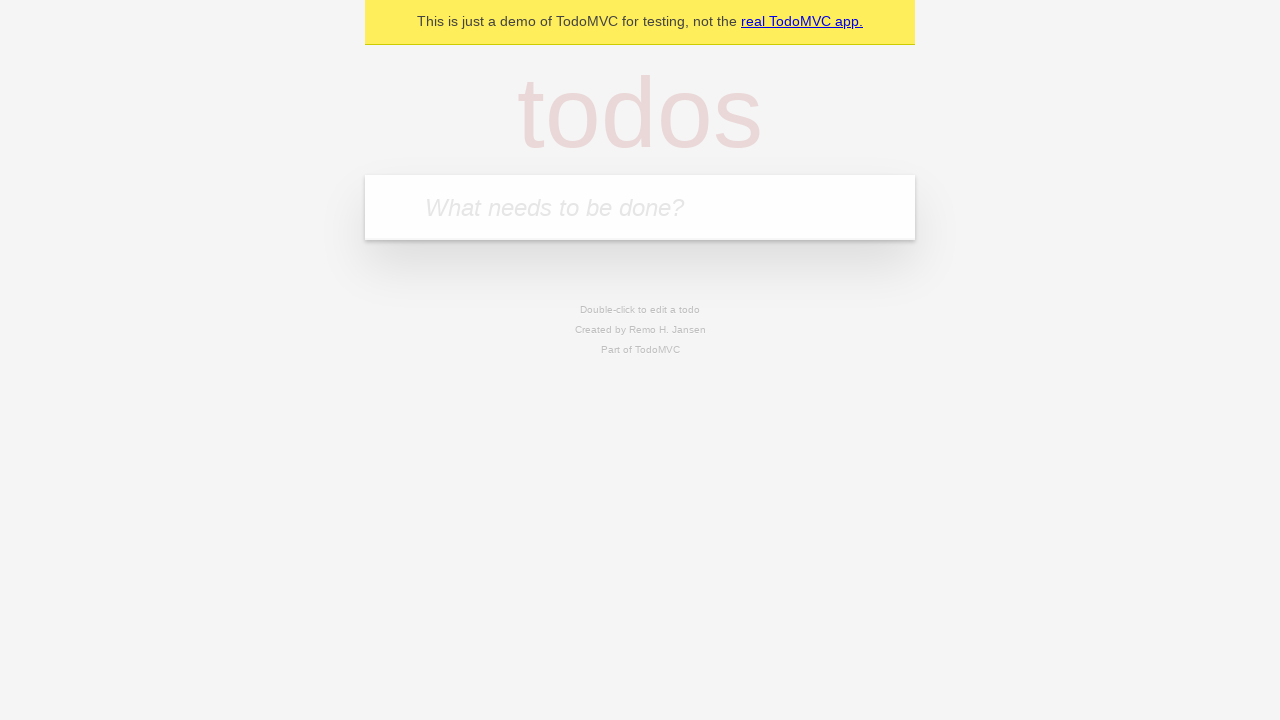

Filled todo input with 'buy some cheese' on internal:attr=[placeholder="What needs to be done?"i]
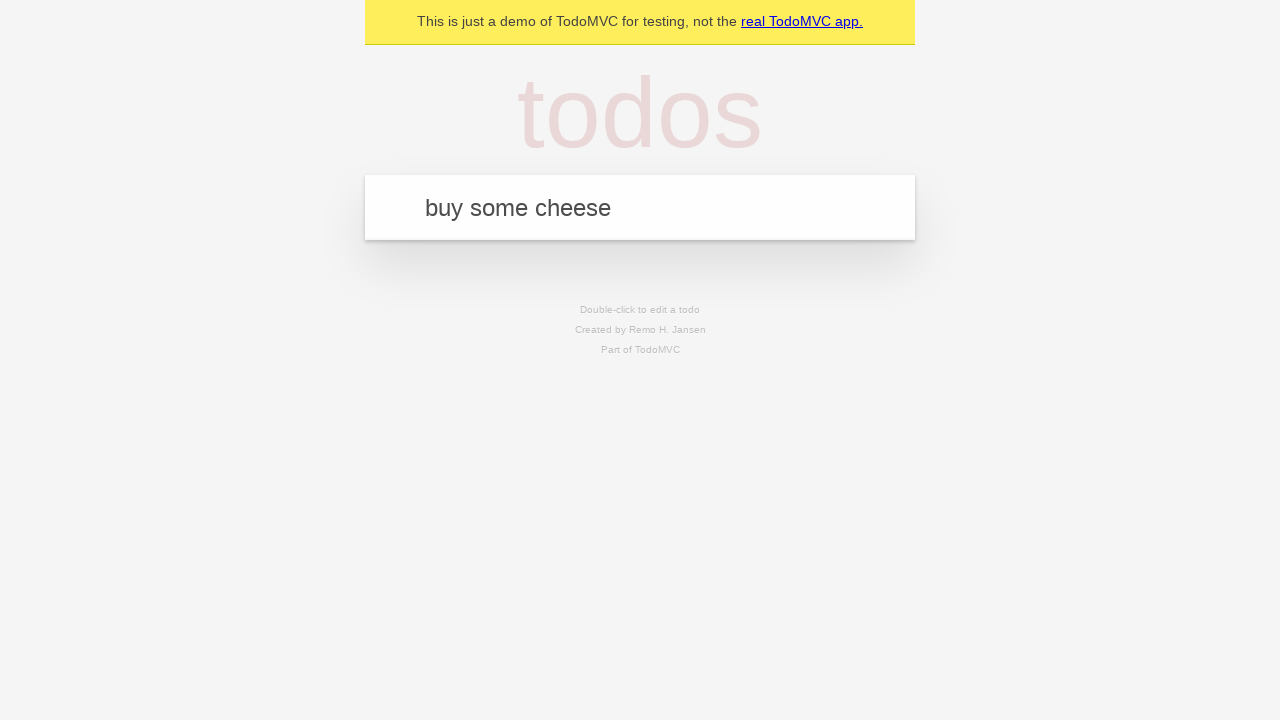

Pressed Enter to add first todo item on internal:attr=[placeholder="What needs to be done?"i]
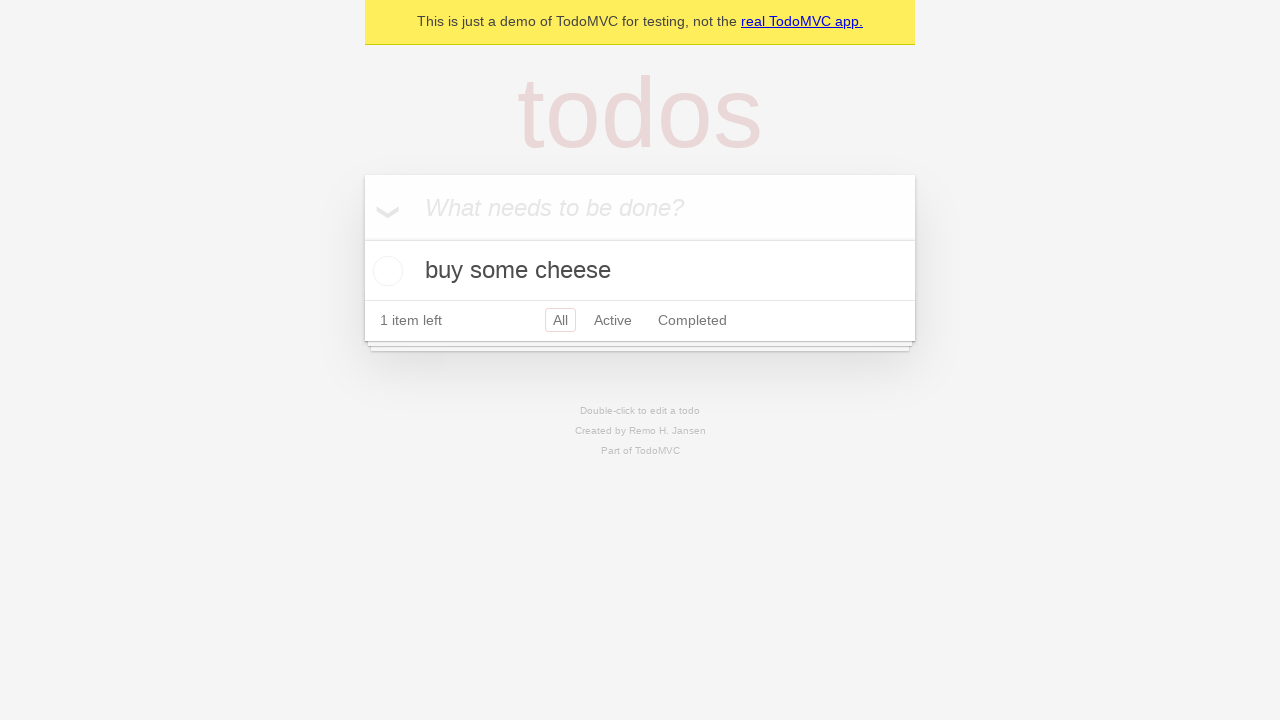

Filled todo input with 'feed the cat' on internal:attr=[placeholder="What needs to be done?"i]
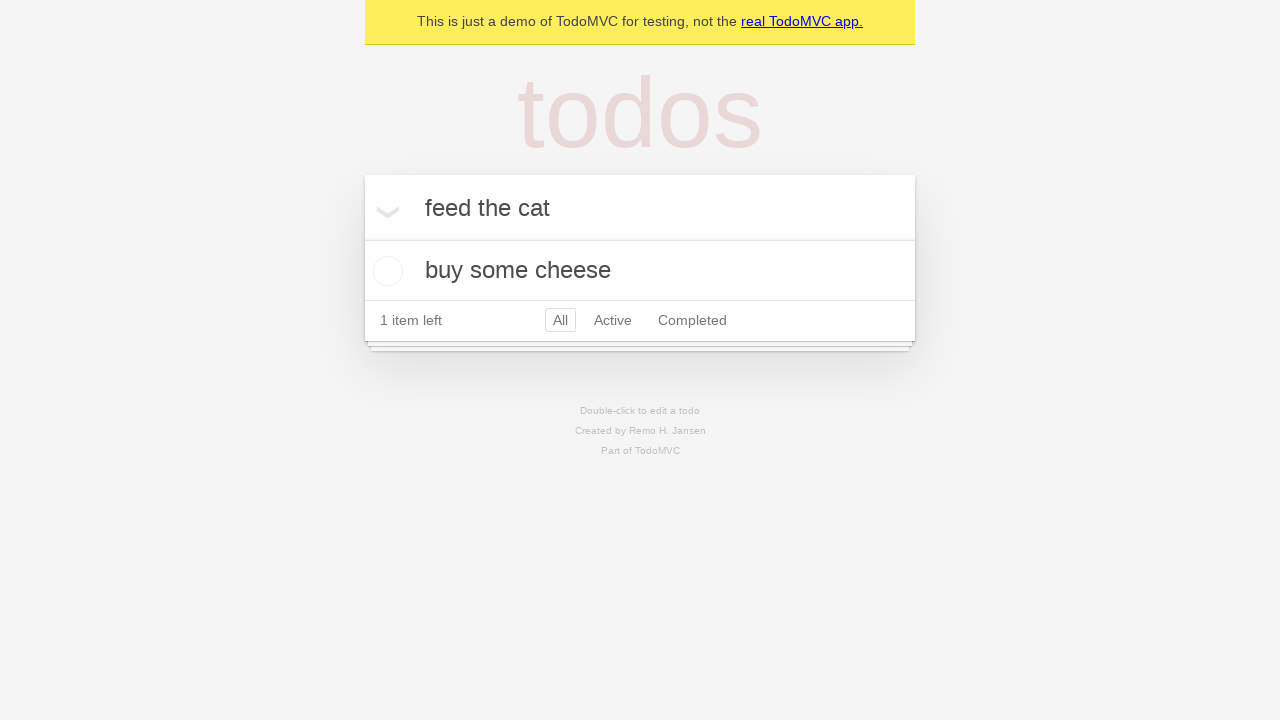

Pressed Enter to add second todo item on internal:attr=[placeholder="What needs to be done?"i]
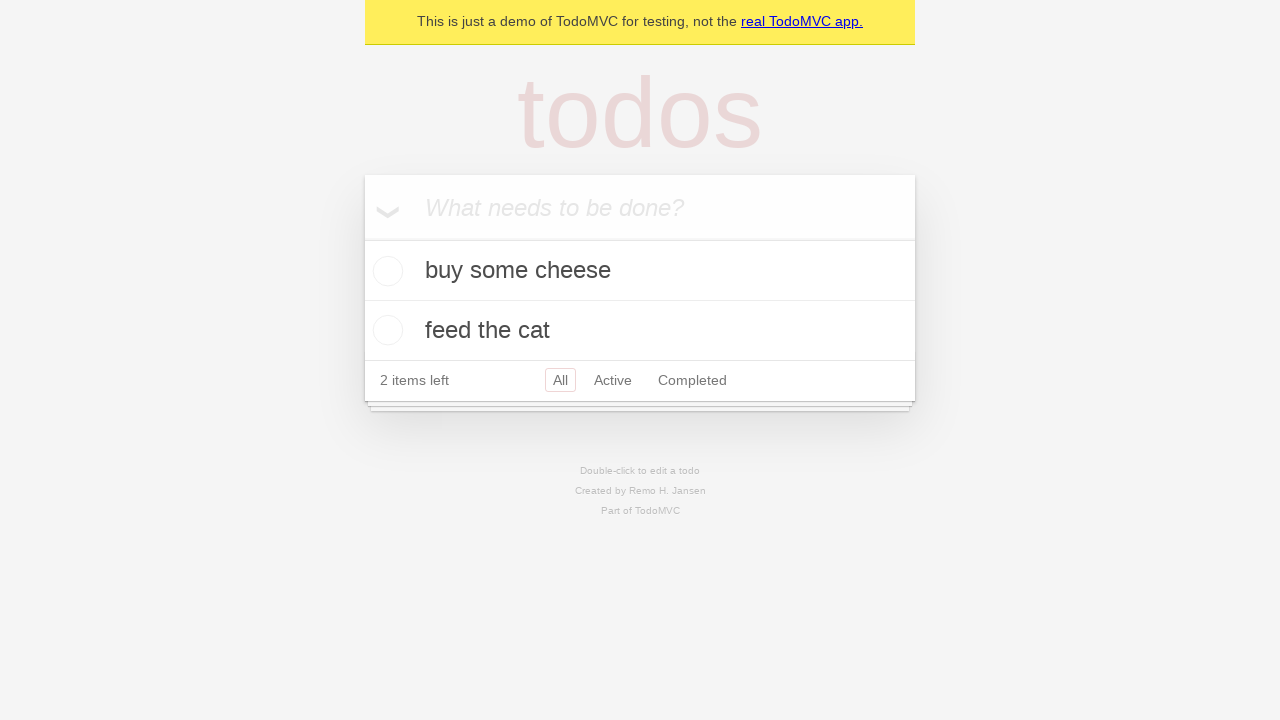

Filled todo input with 'book a doctors appointment' on internal:attr=[placeholder="What needs to be done?"i]
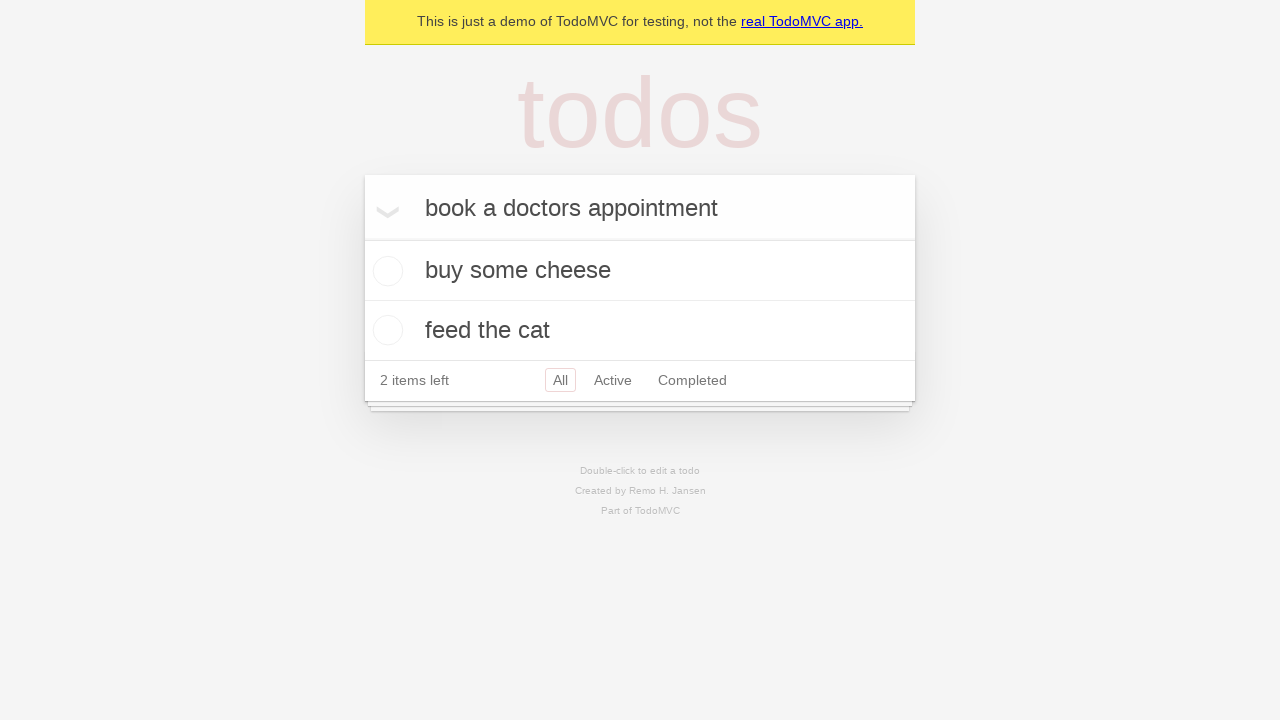

Pressed Enter to add third todo item on internal:attr=[placeholder="What needs to be done?"i]
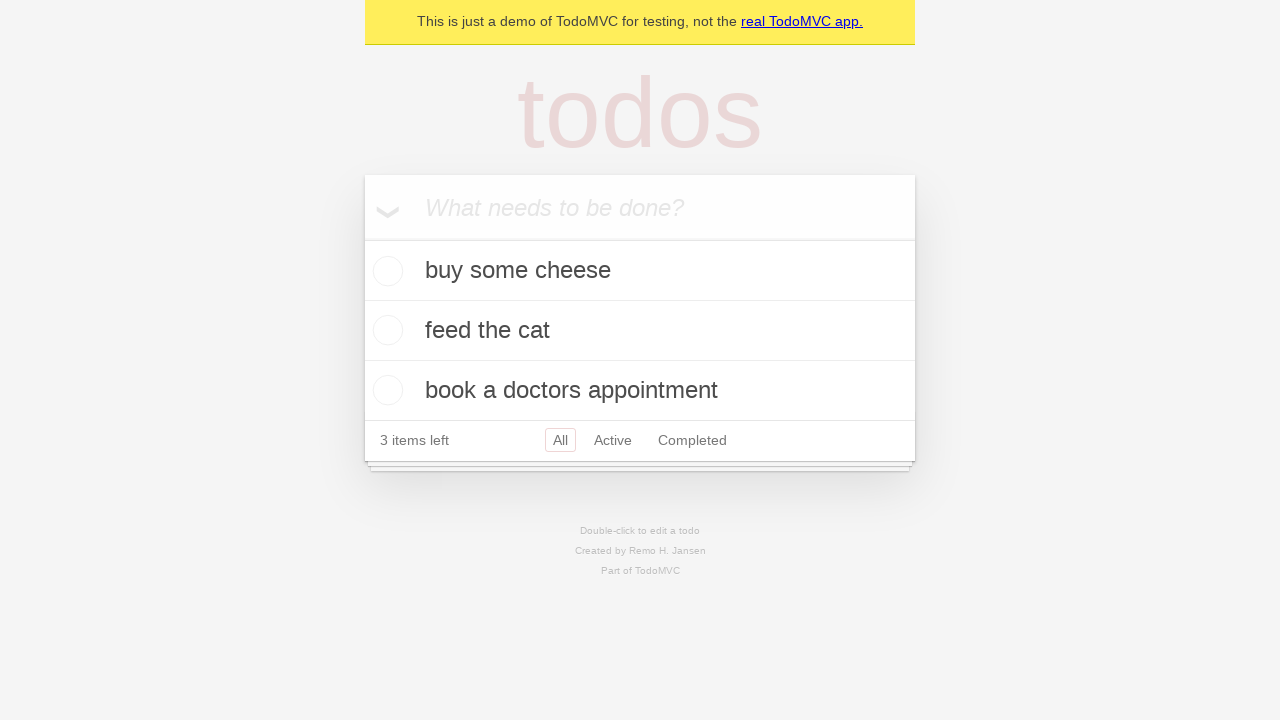

Waited for todo count element to appear, verifying all items were added to the list
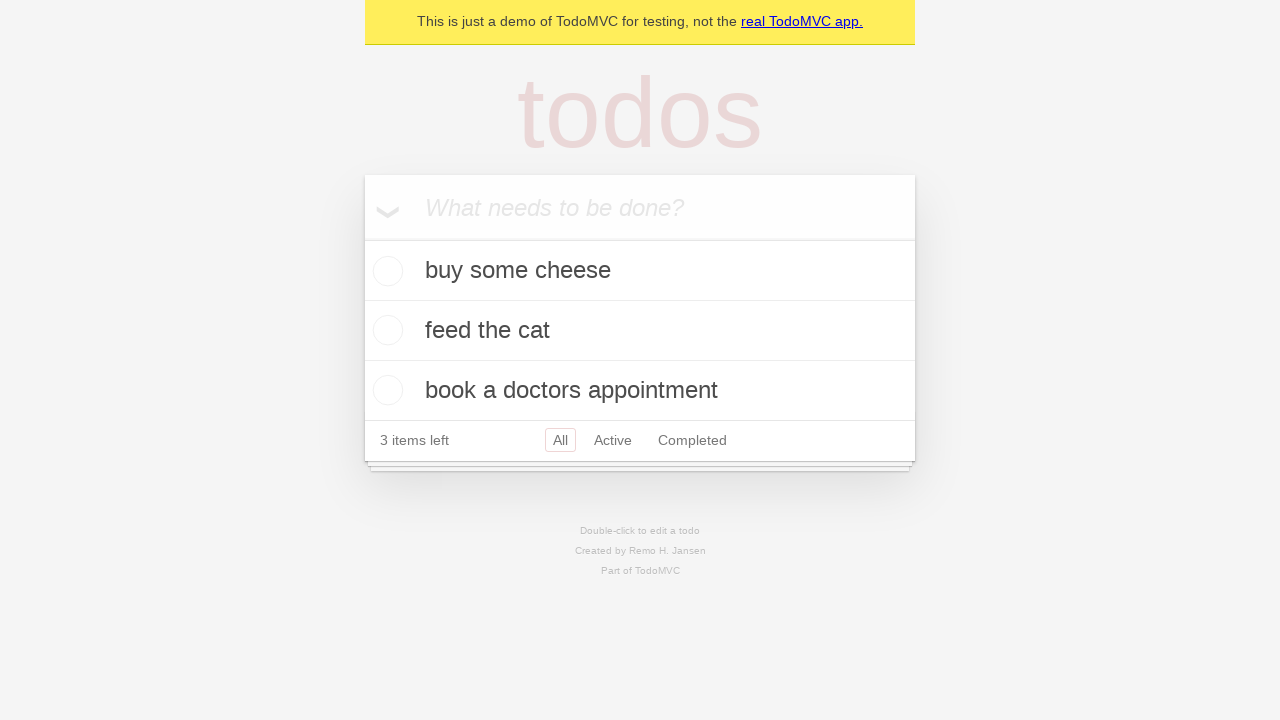

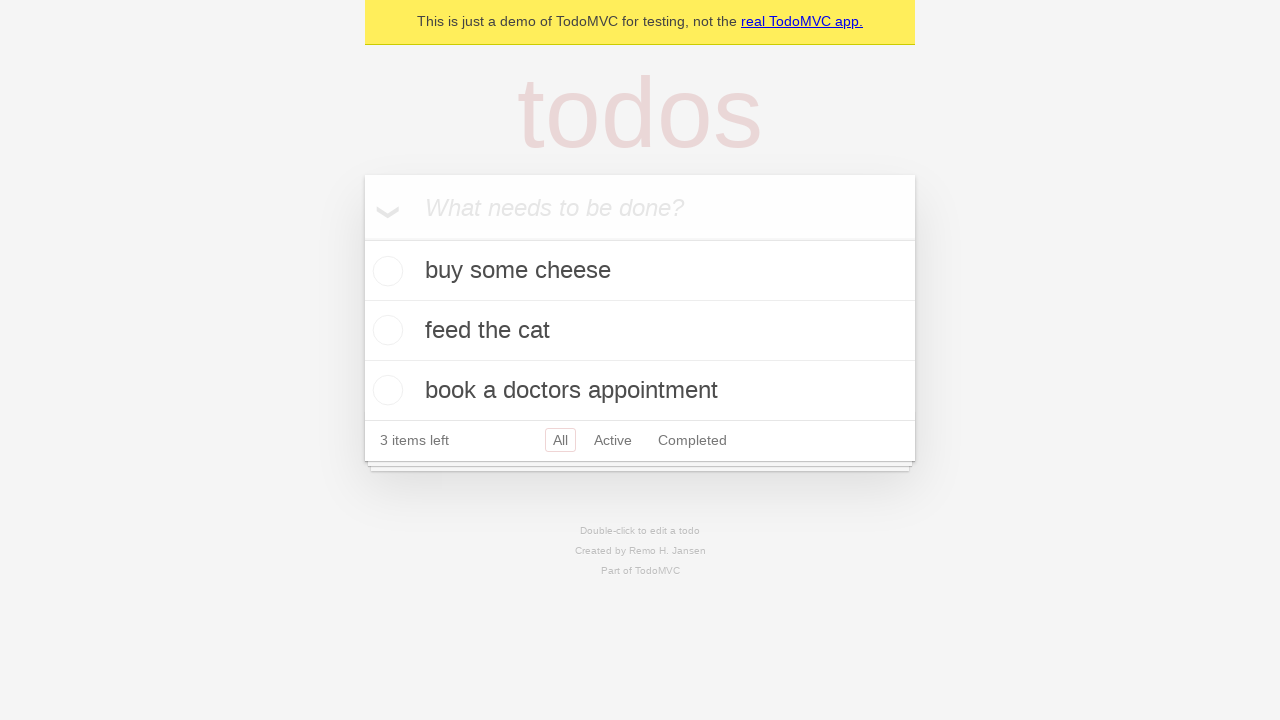